Tests toggle element functionality by clicking to open and close a collapsible text section on a practice automation page

Starting URL: https://ultimateqa.com/simple-html-elements-for-automation/

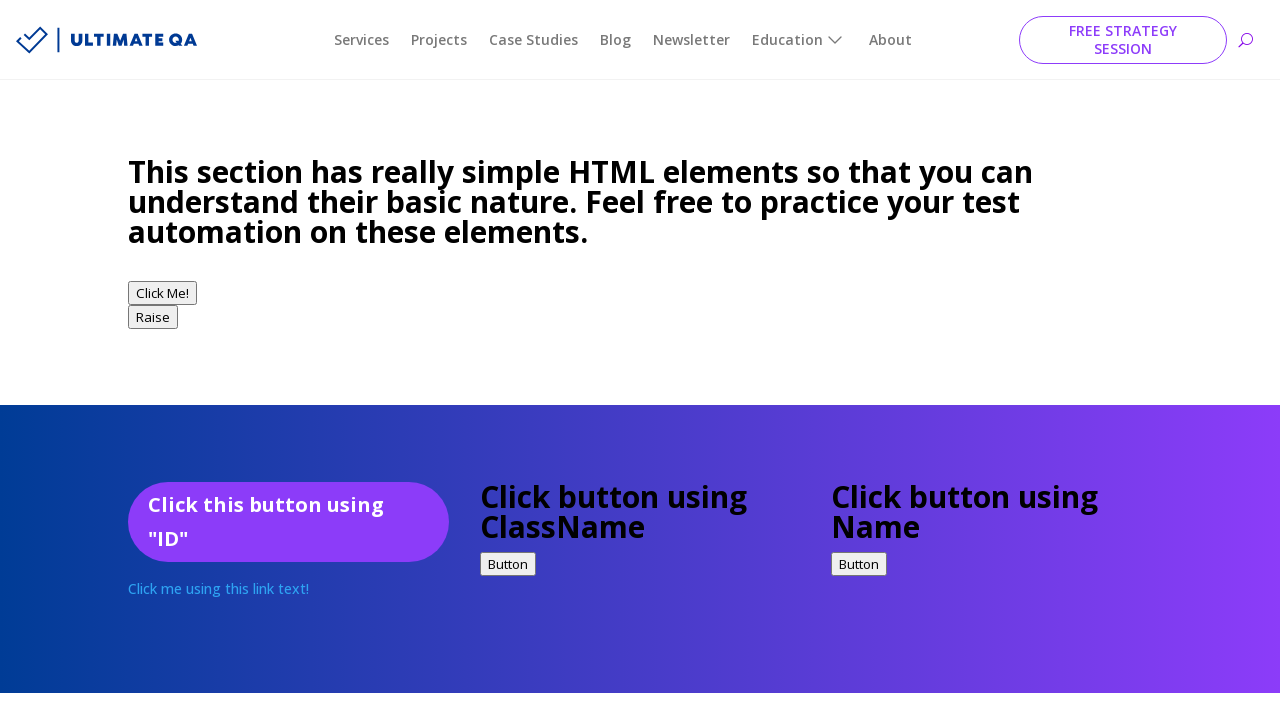

Navigated to practice automation page
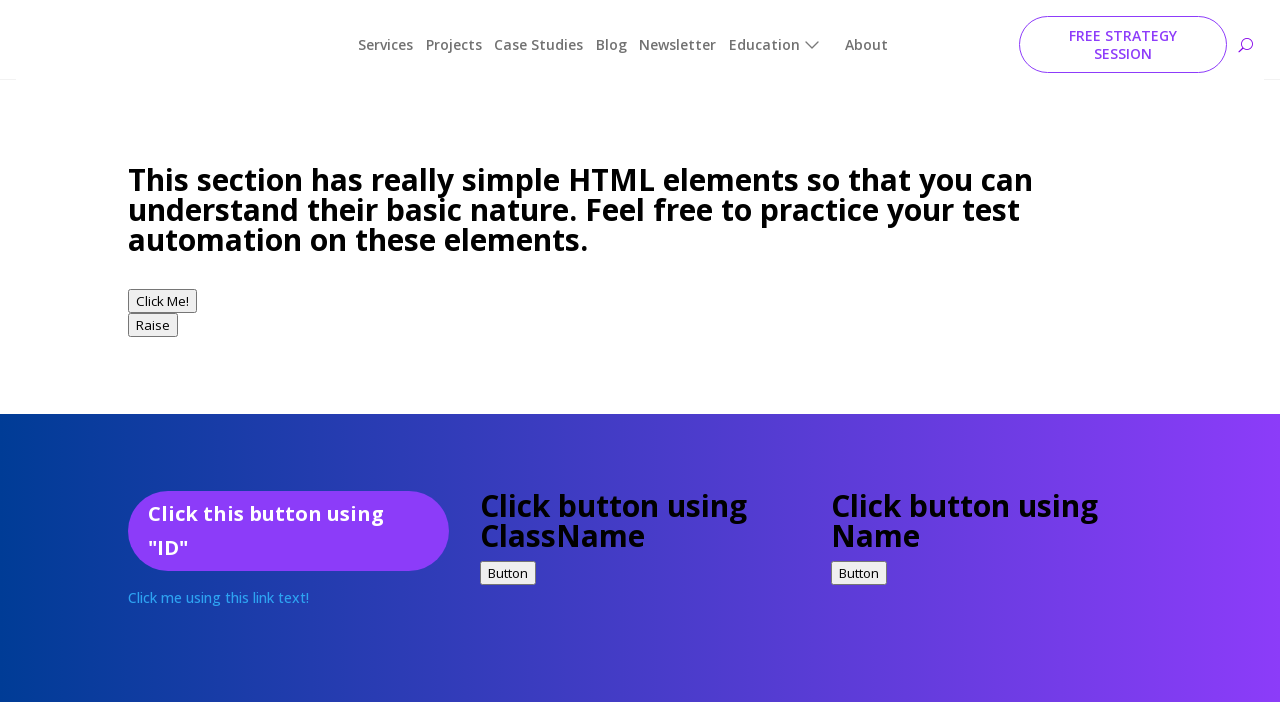

Clicked toggle element to open collapsible text section at (640, 361) on text=Open toggle to read text
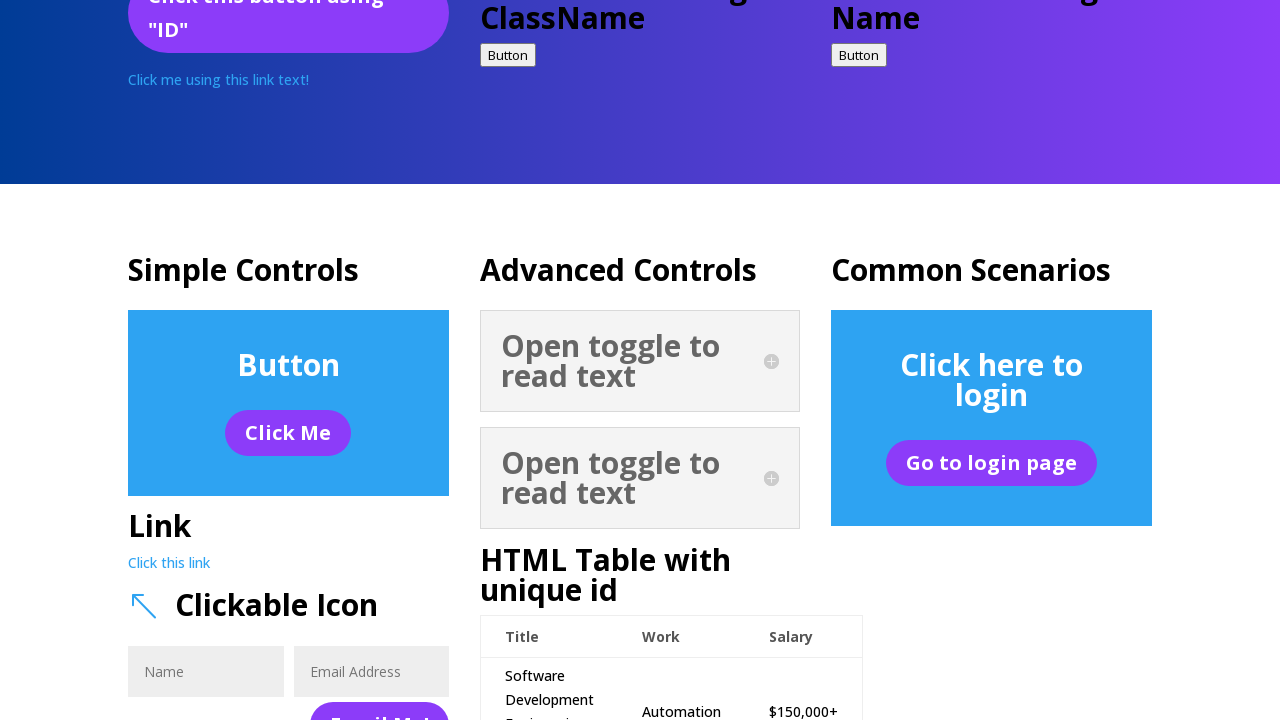

Waited for toggle open animation to complete
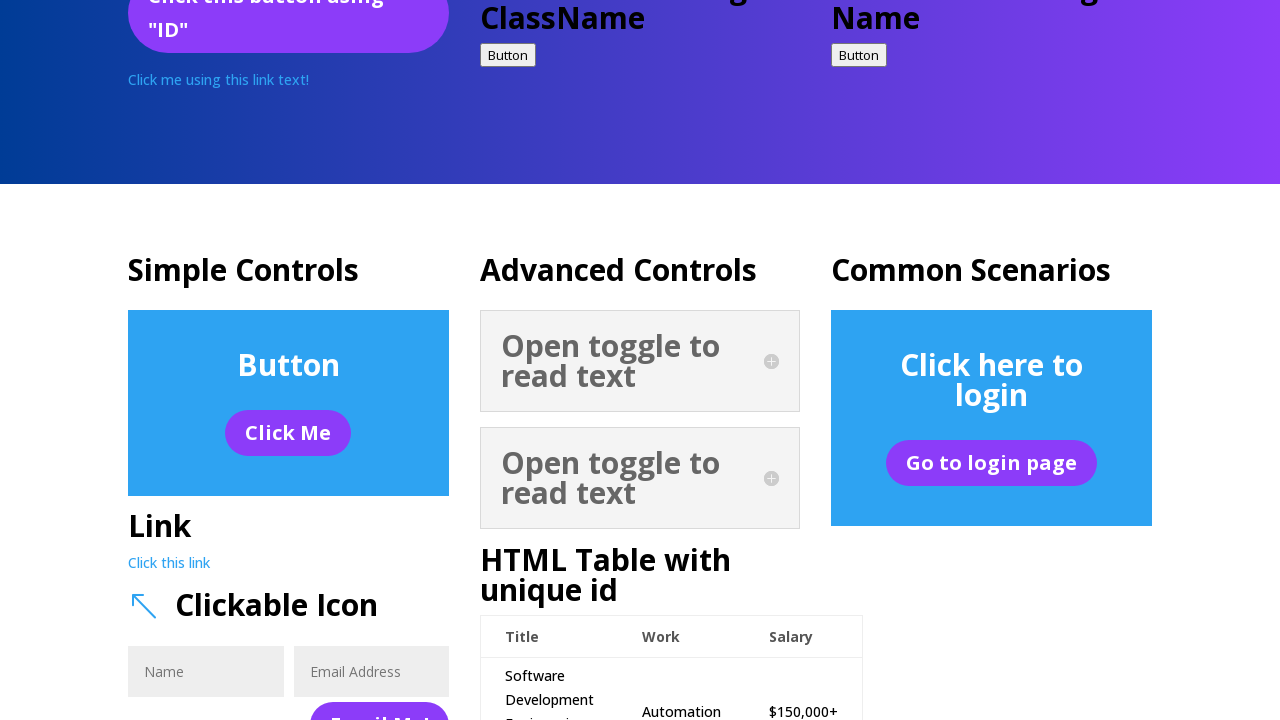

Clicked toggle element to close collapsible text section at (640, 361) on text=Open toggle to read text
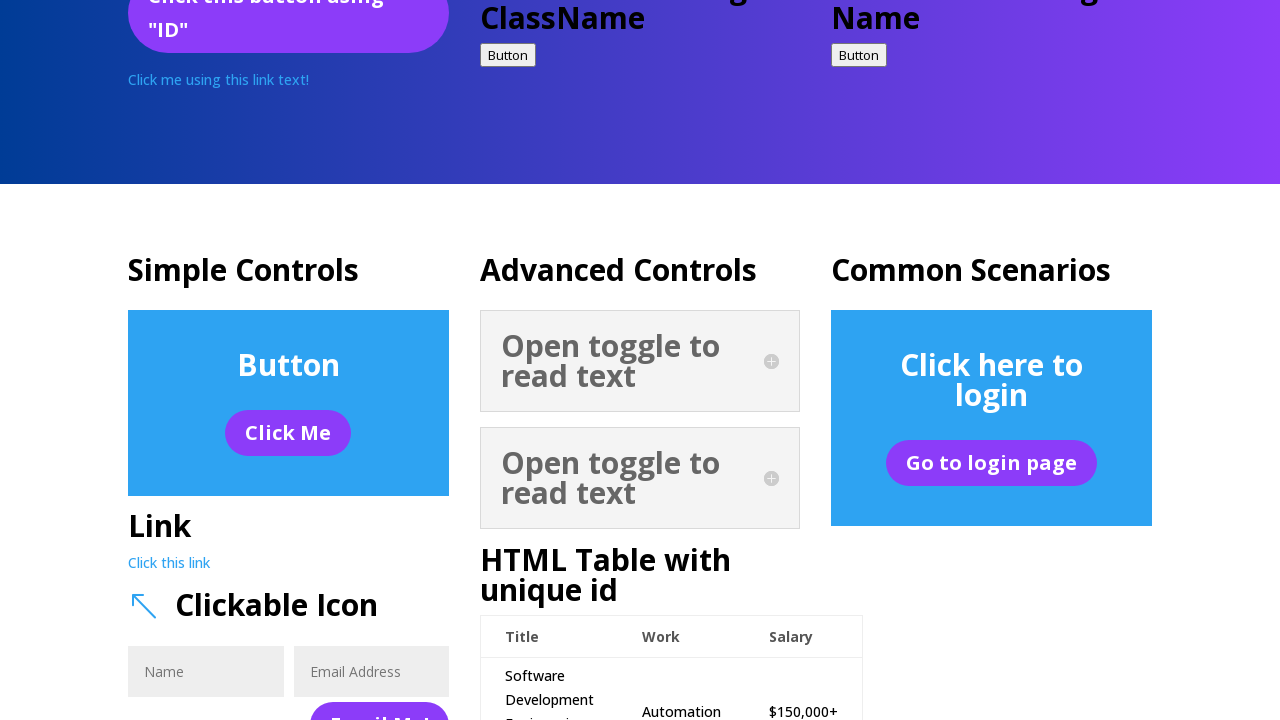

Waited for toggle close animation to complete
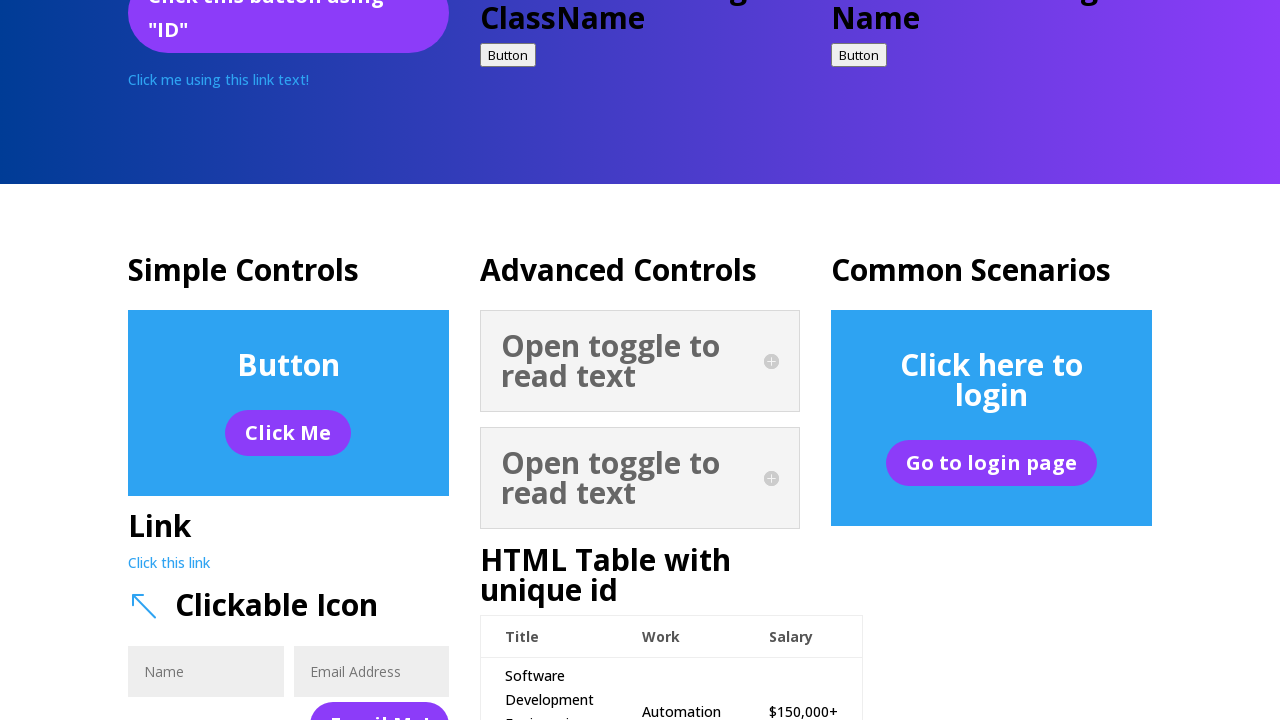

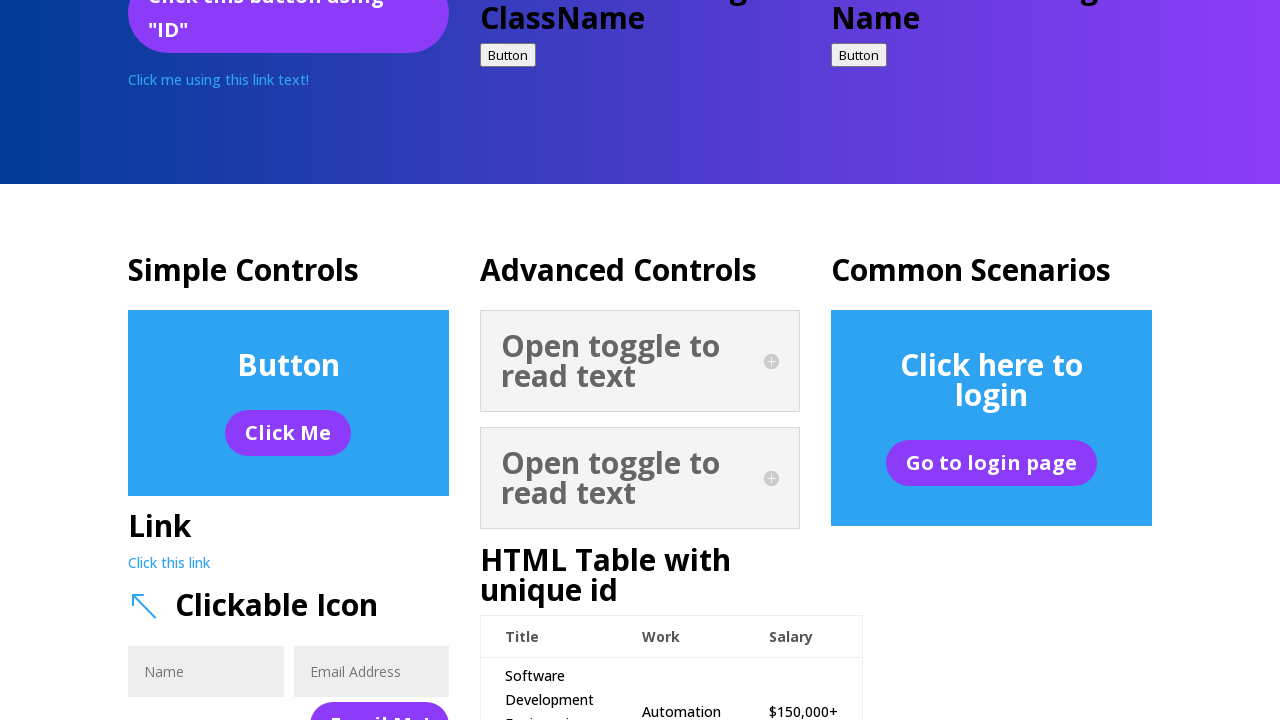